Tests dynamic dropdown functionality by clicking on an origin station dropdown, selecting GAU as origin, then selecting VNS as the destination from a cascading dropdown.

Starting URL: https://rahulshettyacademy.com/dropdownsPractise/

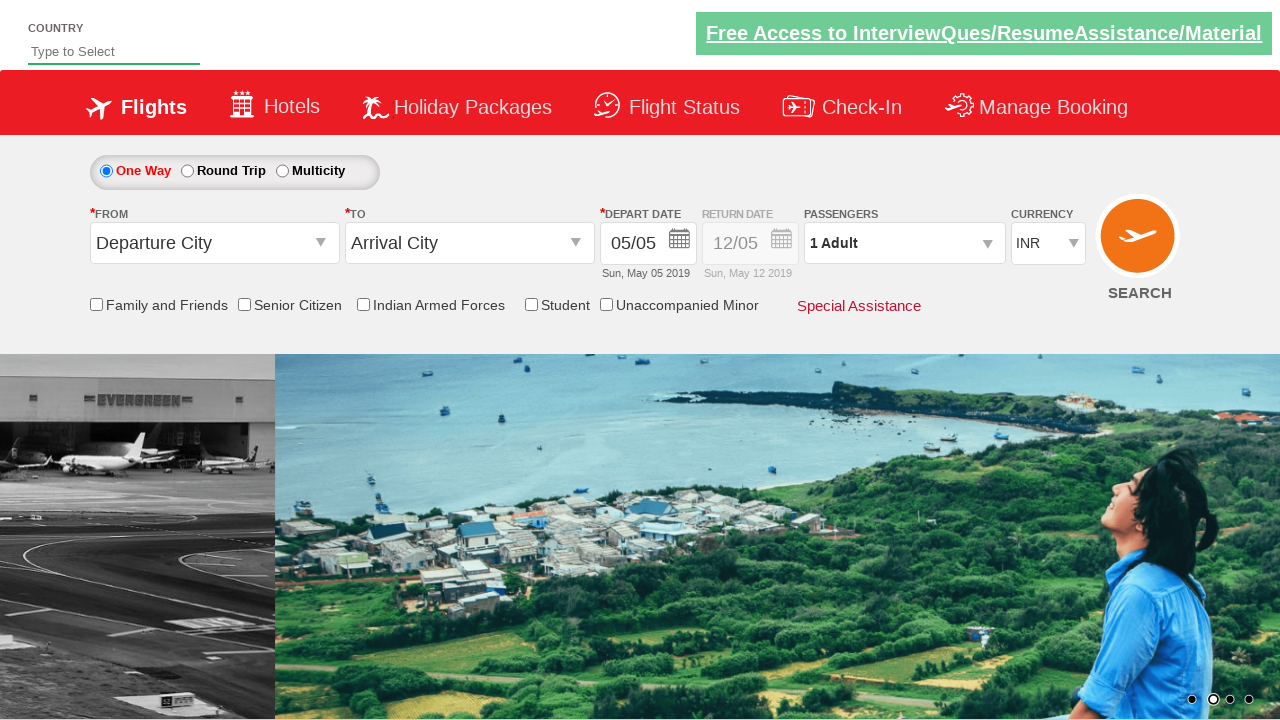

Clicked on origin station dropdown to open it at (214, 243) on #ctl00_mainContent_ddl_originStation1_CTXT
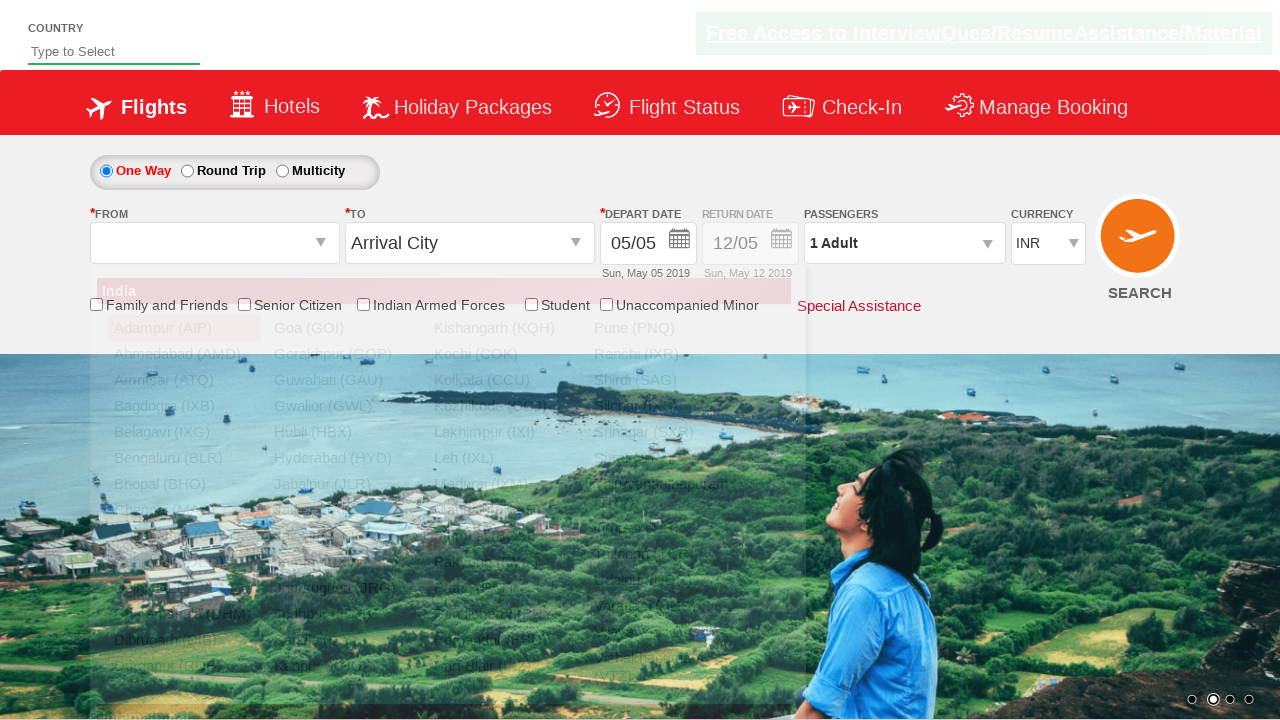

Selected GAU (Guwahati) as the origin station at (344, 380) on a[value='GAU']
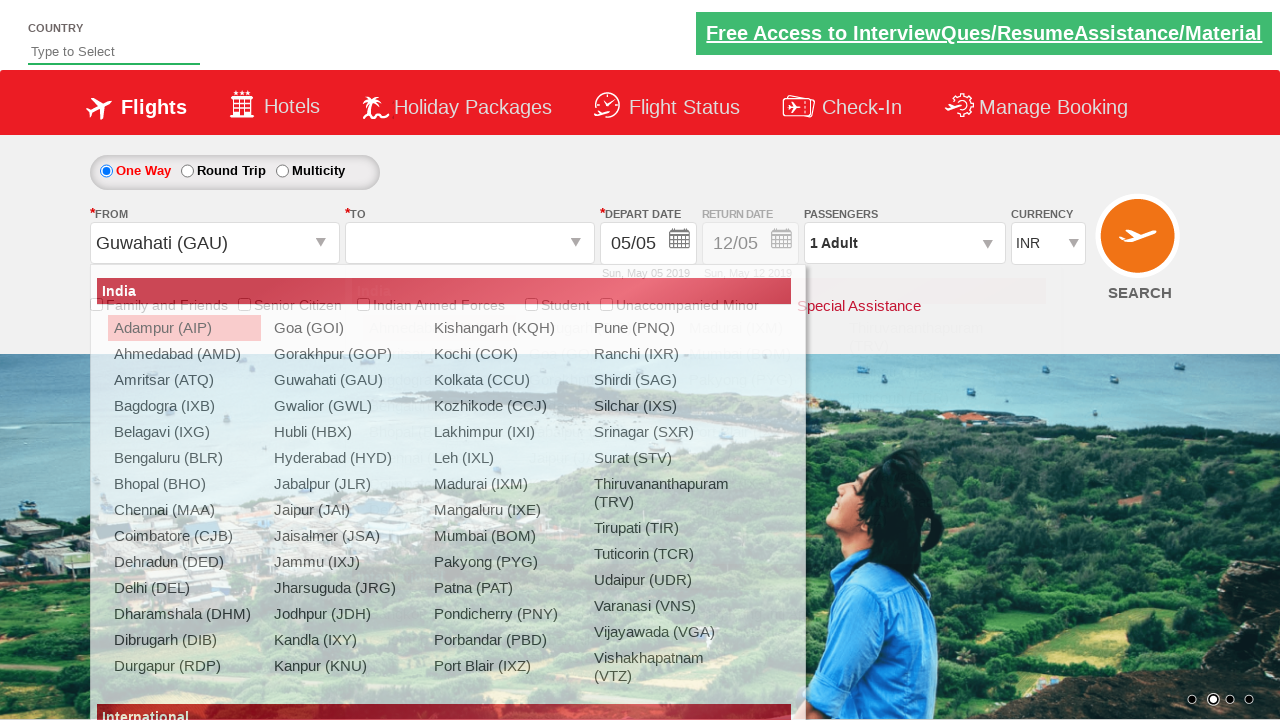

Waited for destination dropdown to become interactive
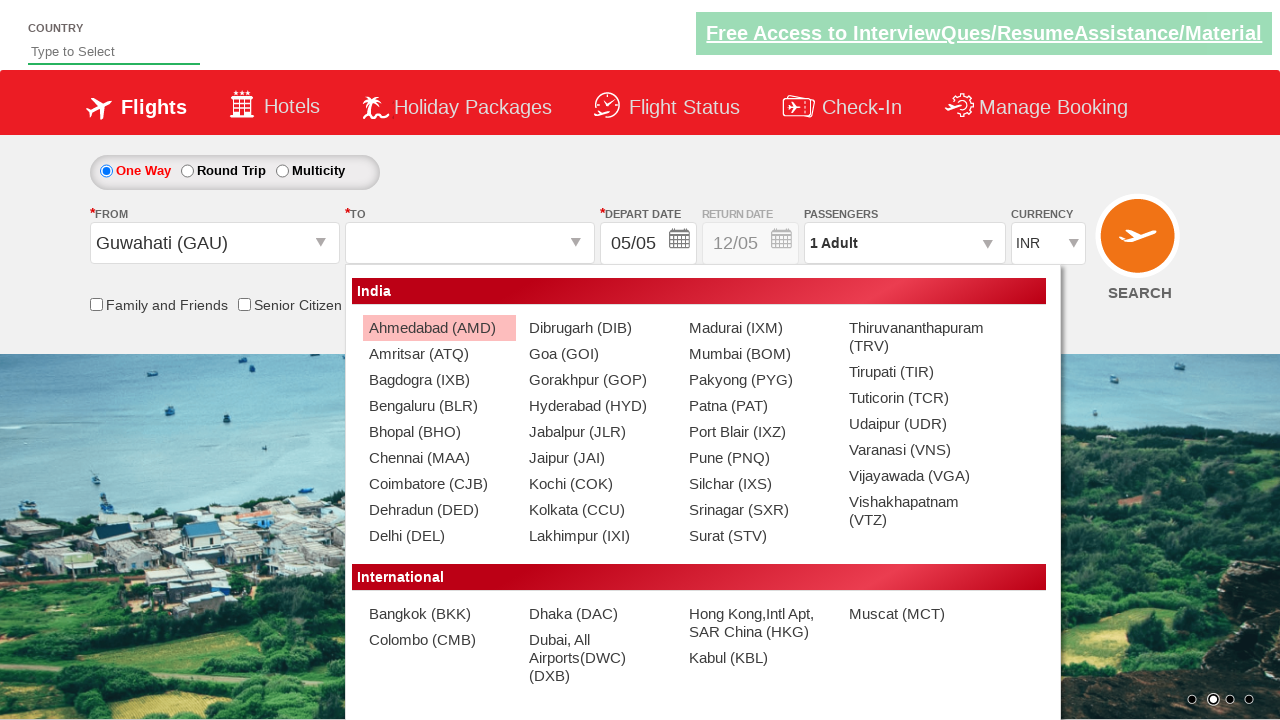

Selected VNS (Varanasi) as the destination from cascading dropdown at (919, 450) on (//a[@value='VNS'])[2]
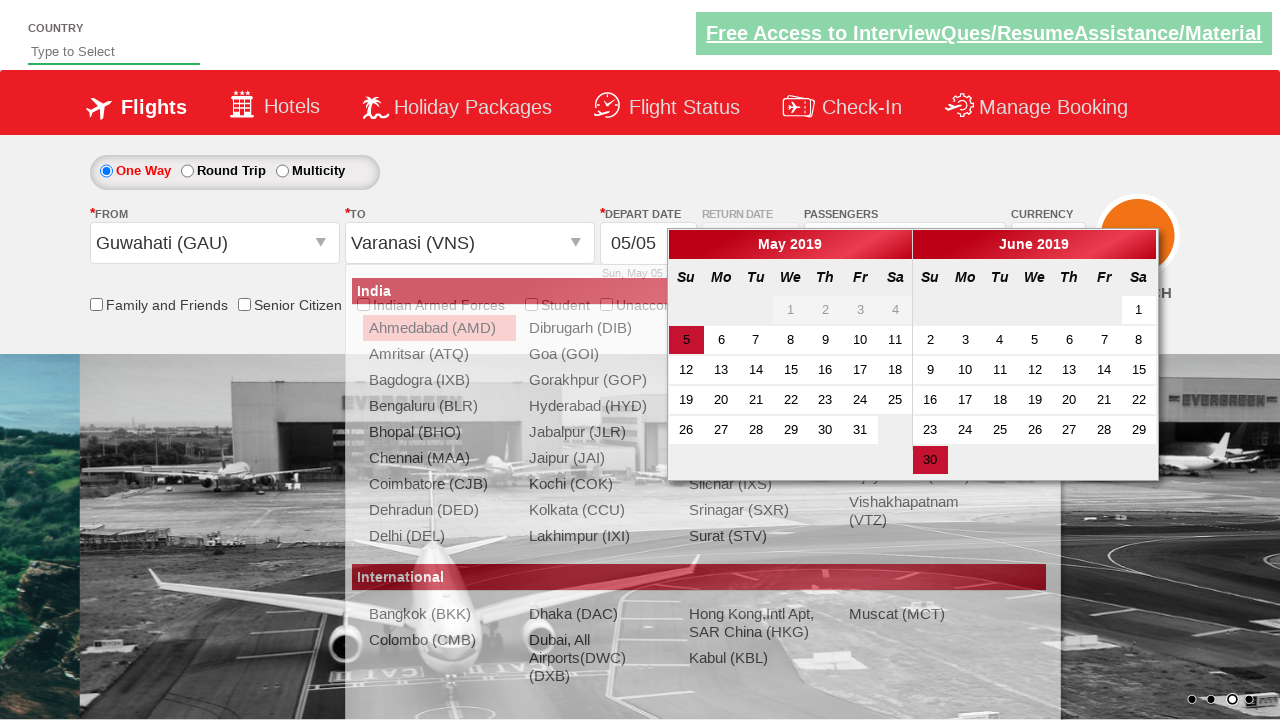

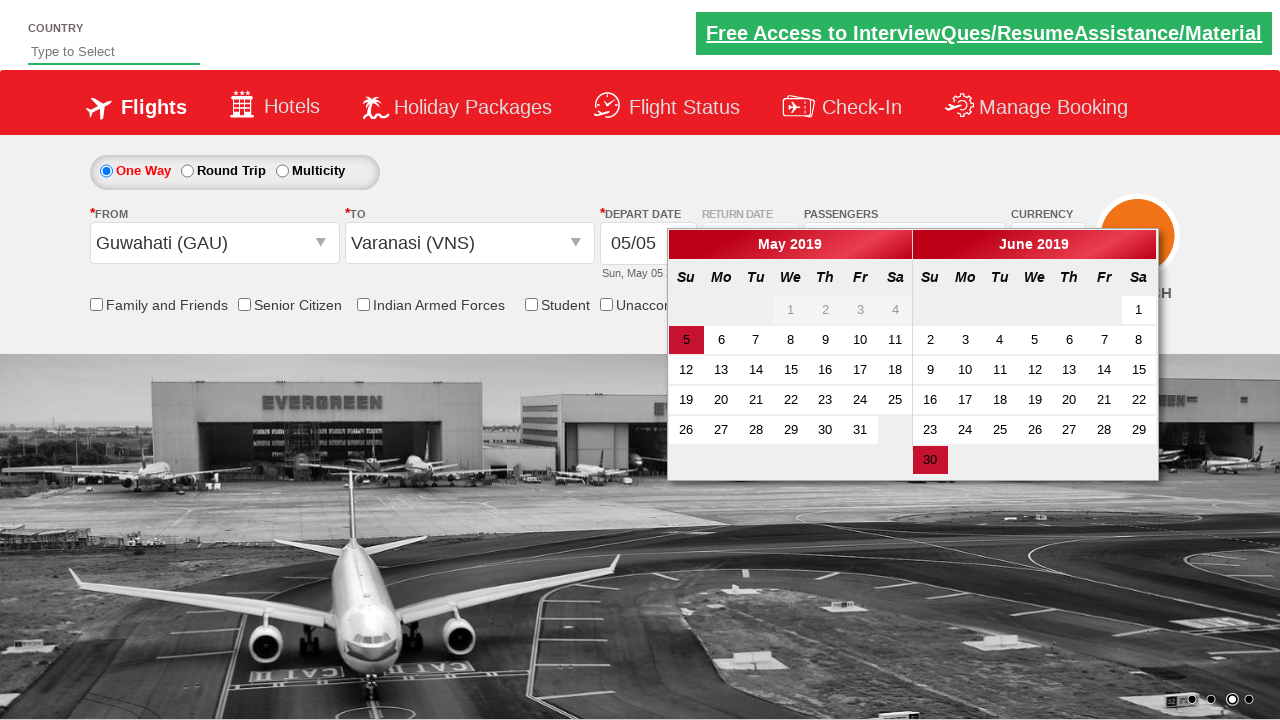